Tests drag and drop functionality by dragging a football element to different drop zones on the page

Starting URL: https://v1.training-support.net/selenium/drag-drop

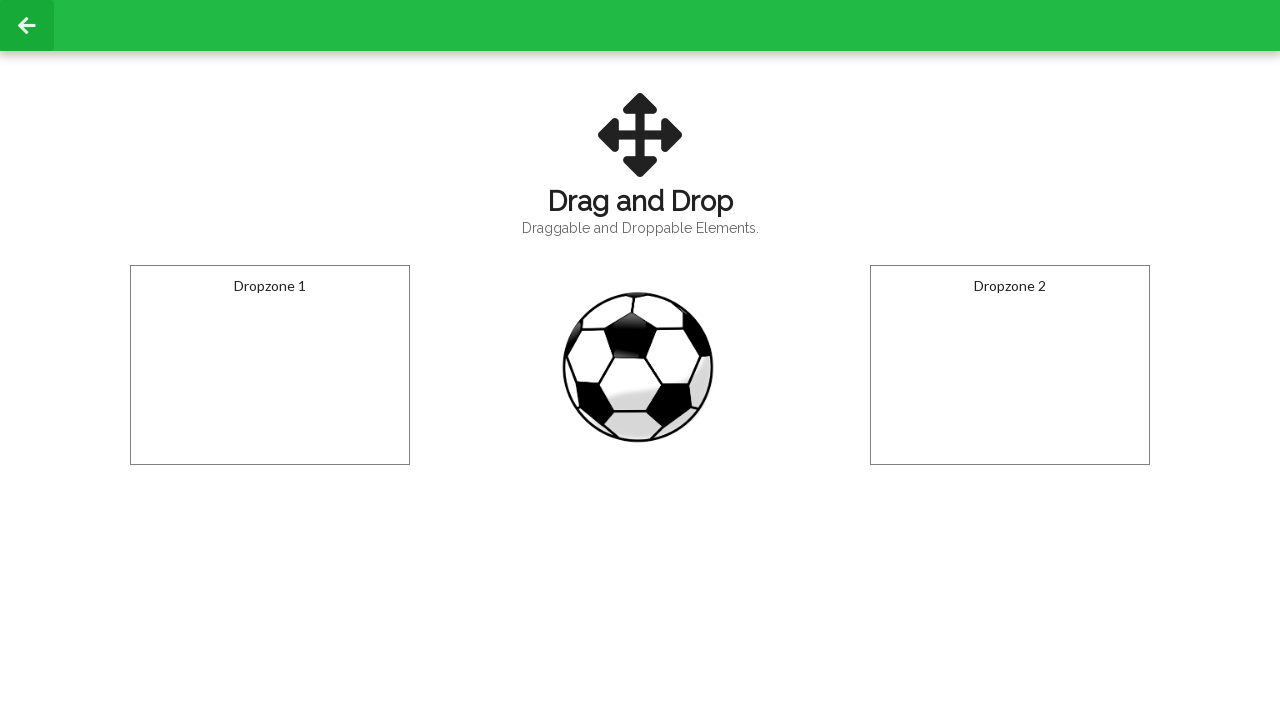

Located the draggable football element
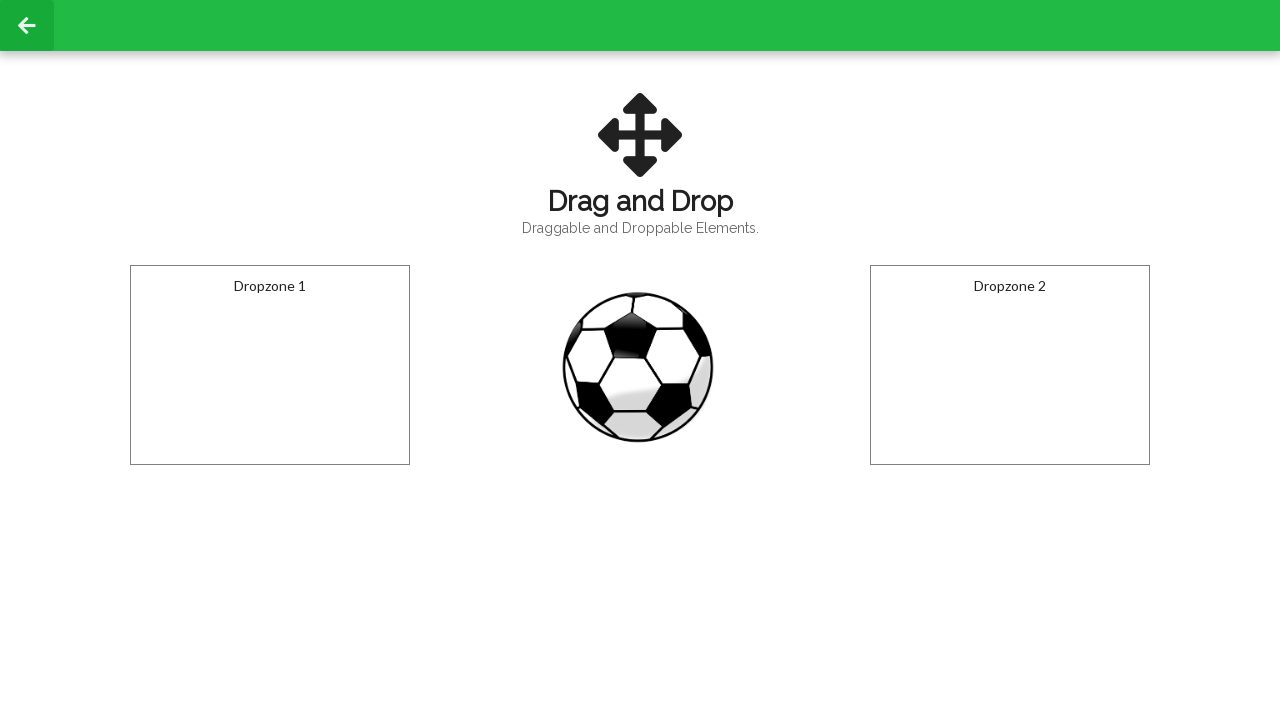

Located the first drop zone
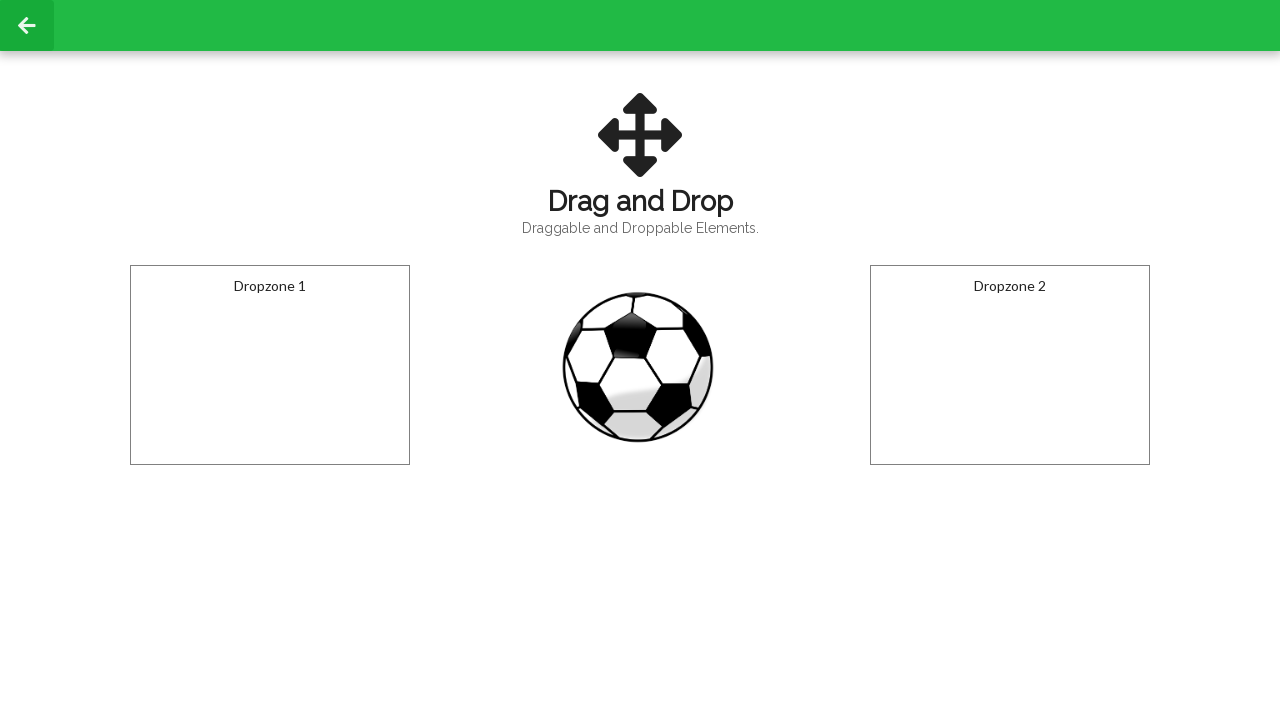

Located the second drop zone
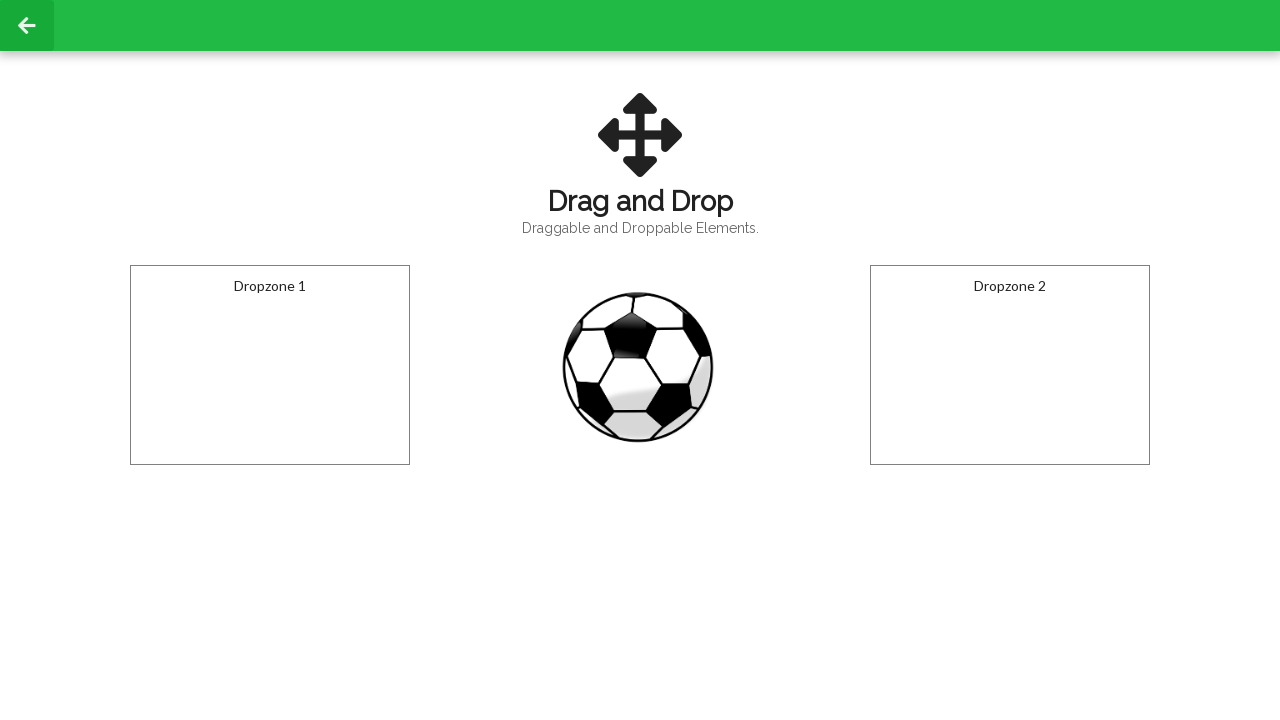

Dragged football element to second drop zone at (1010, 365)
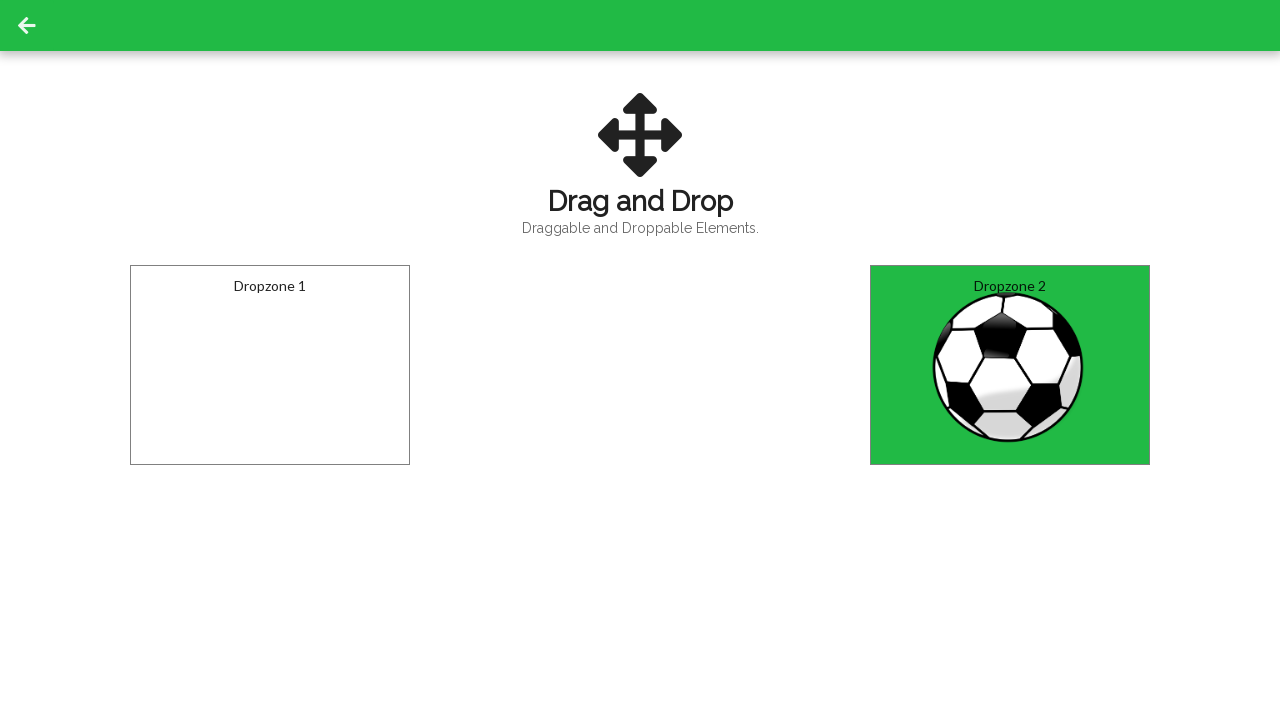

Dragged football element from second zone to first drop zone at (270, 365)
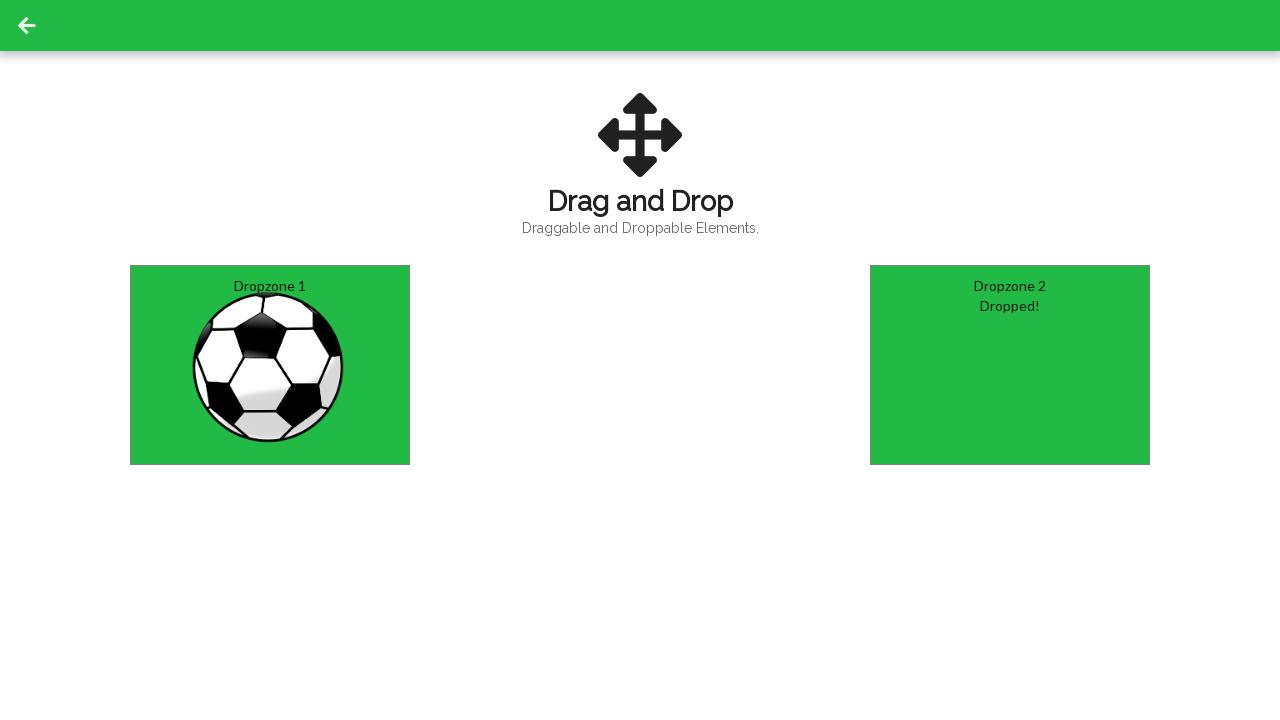

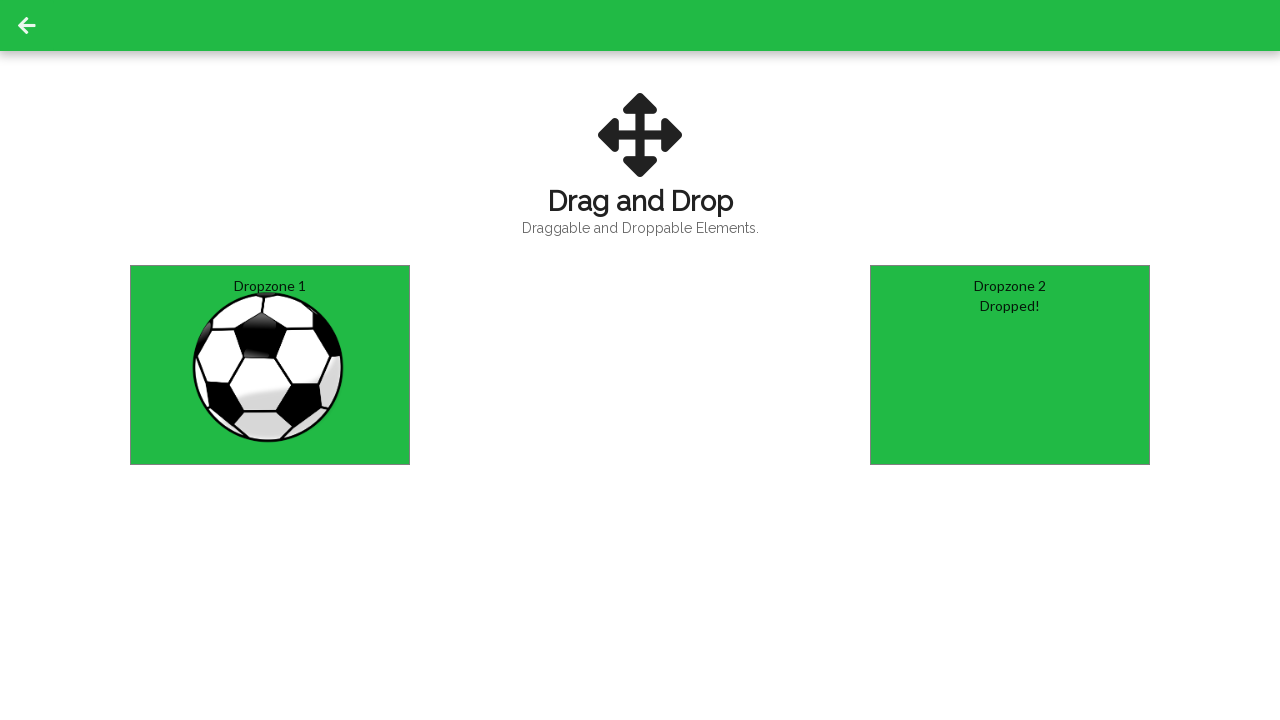